Navigates to the Presse (Press) page via header menu

Starting URL: https://shop.buy-club.net/

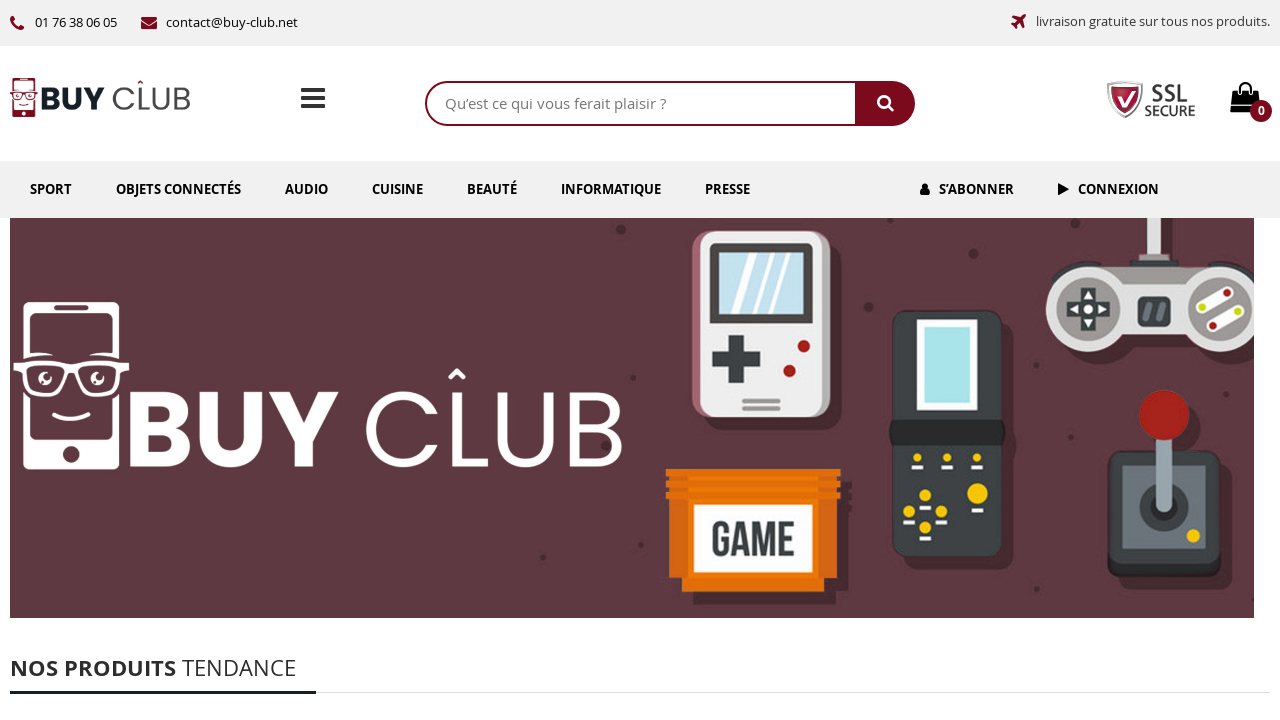

Clicked on 'Presse' link in header menu at (728, 189) on #menu-item-6027 >> internal:role=link[name="Presse"i]
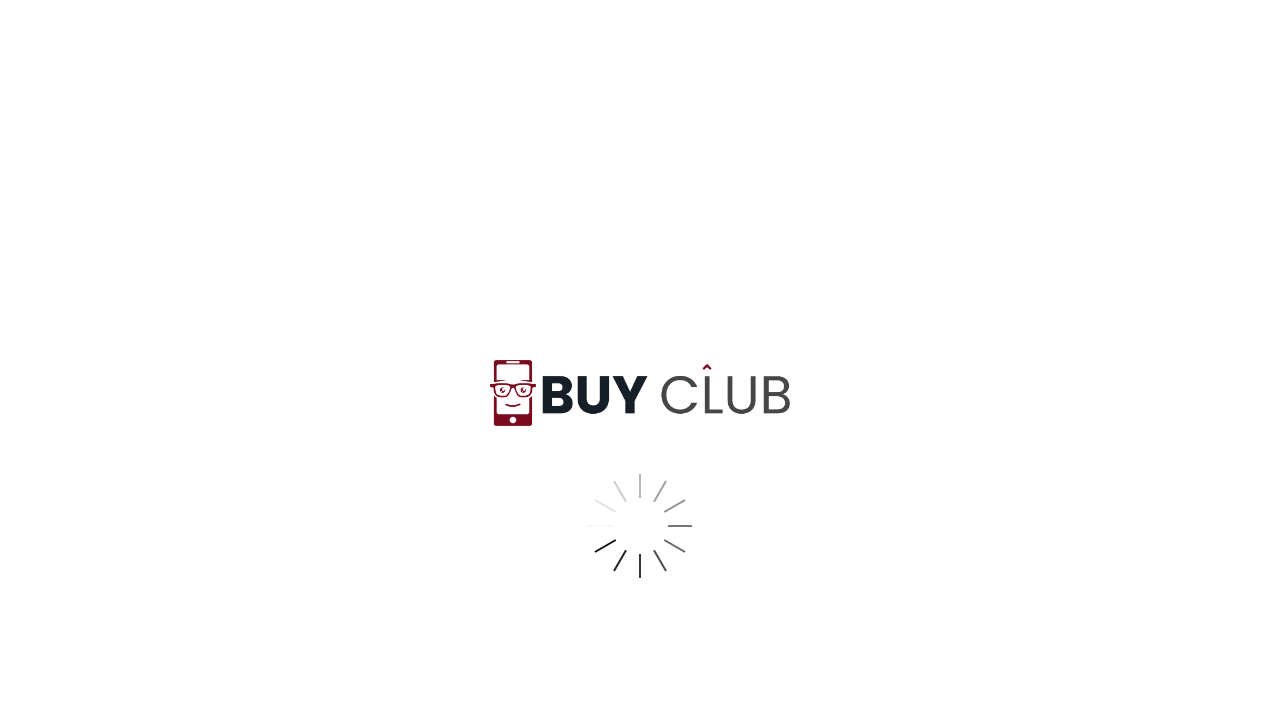

Navigated to Presse page at https://shop.buy-club.net/presse/
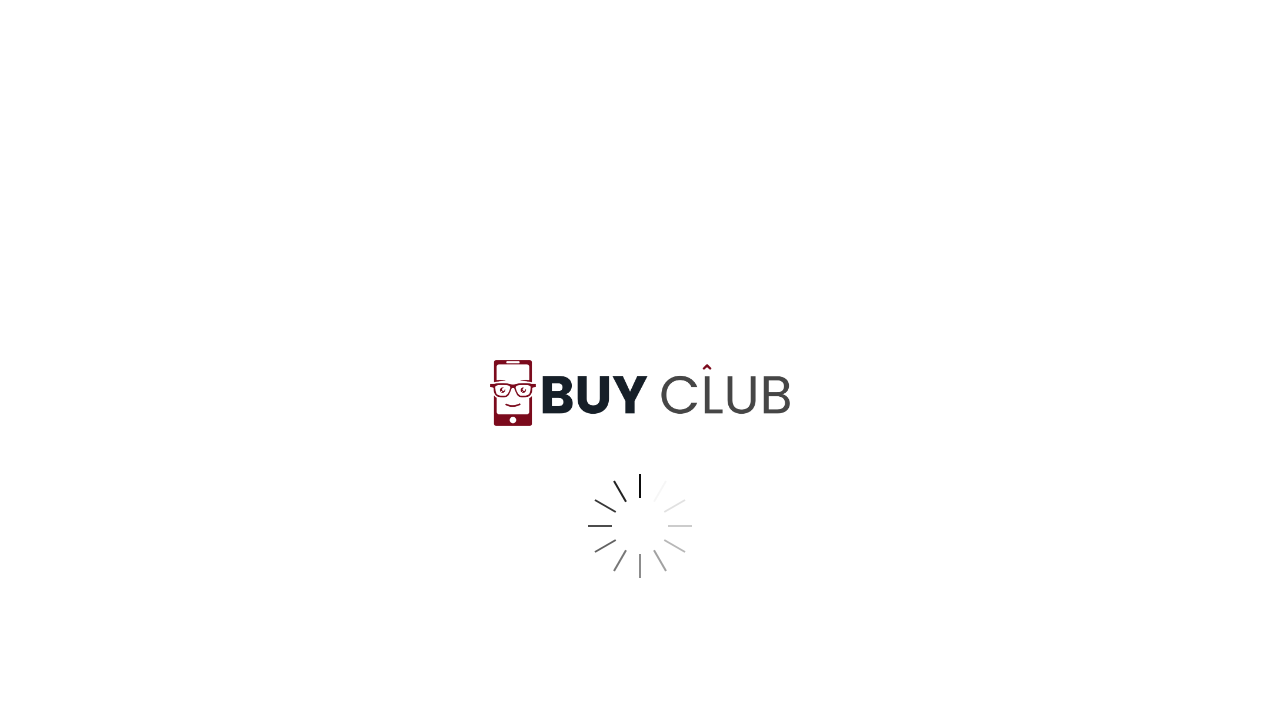

Scrolled smoothly to footer element
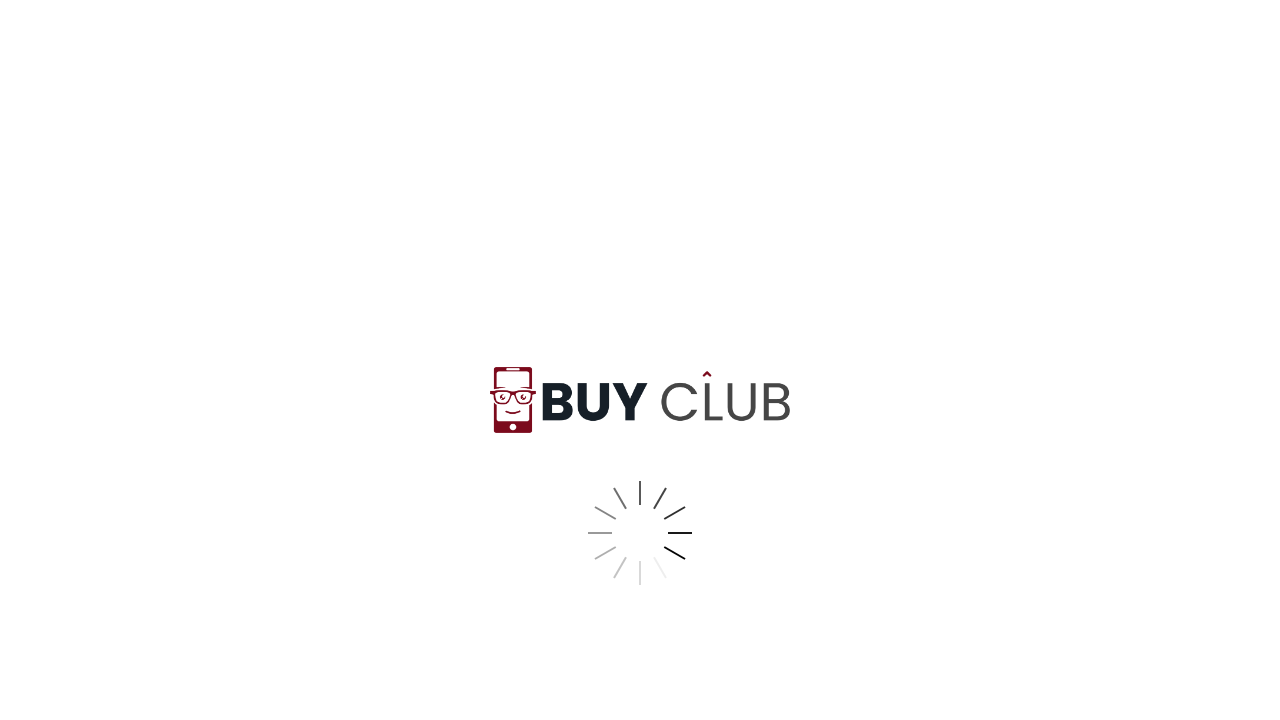

Waited 2 seconds for scroll animation to complete
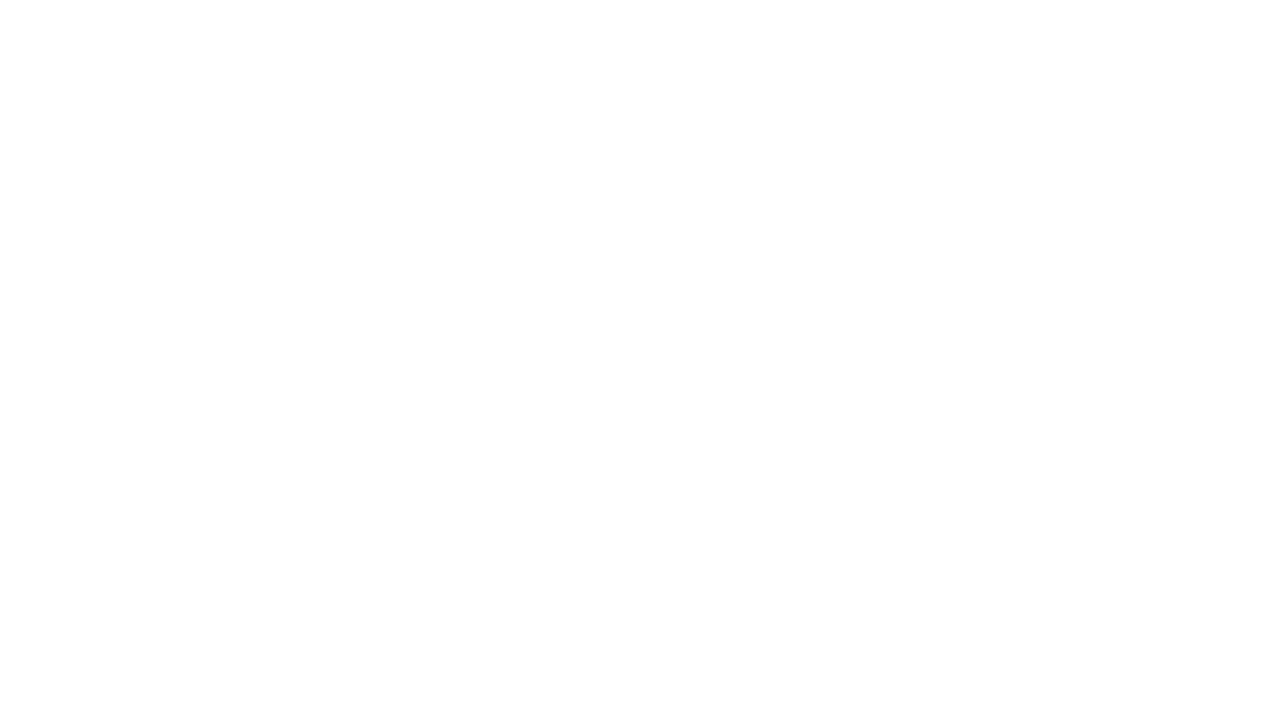

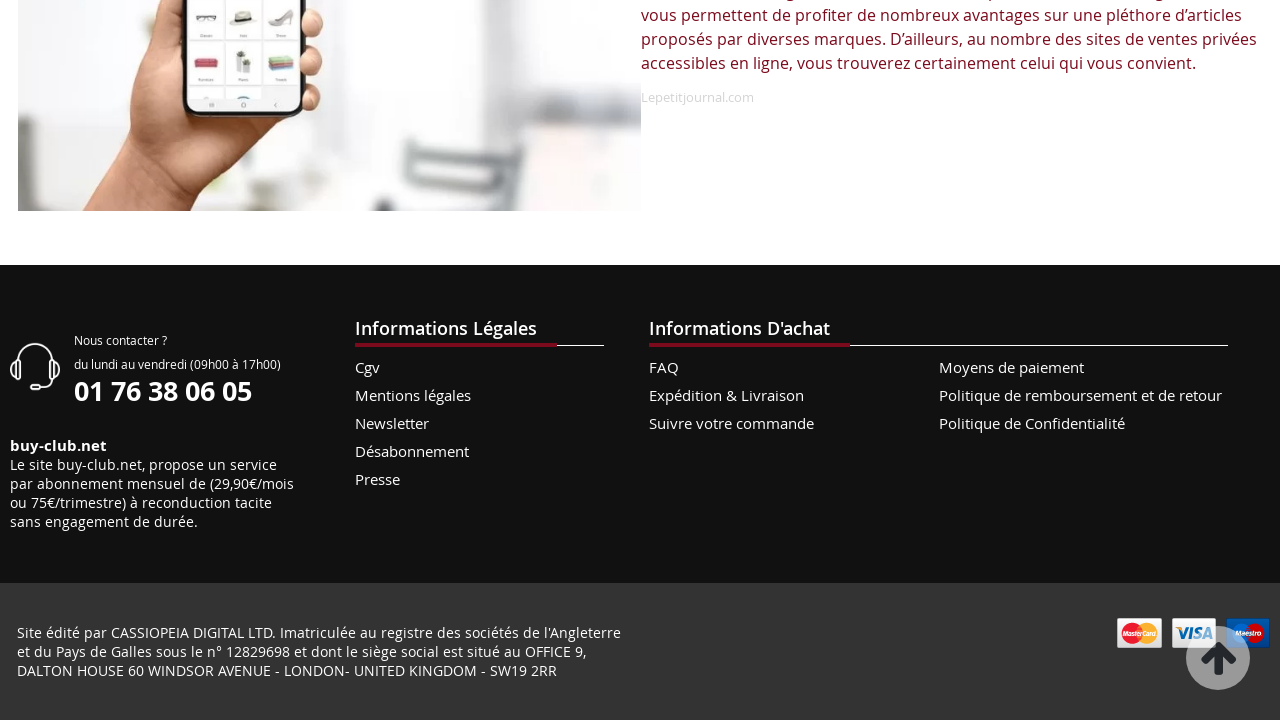